Tests jQuery UI custom dropdown by selecting the value "19" from a custom styled dropdown menu.

Starting URL: https://jqueryui.com/resources/demos/selectmenu/default.html

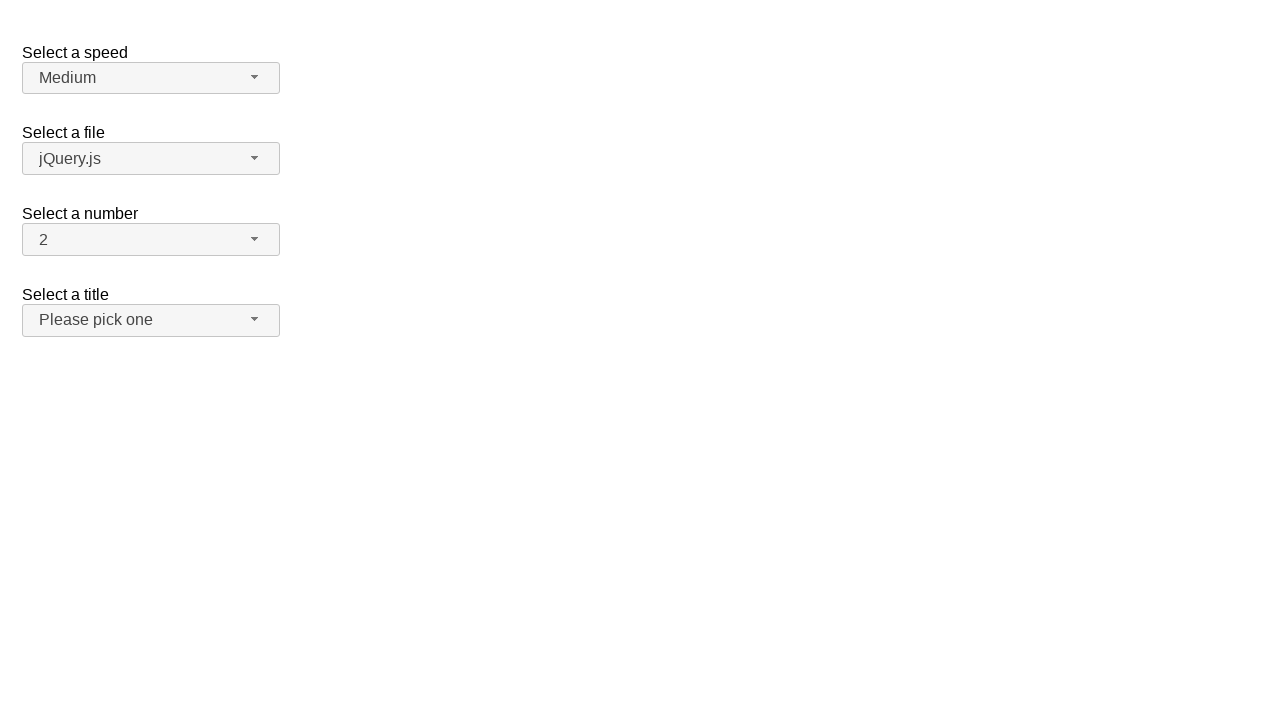

Clicked on the number dropdown button to open the custom styled menu at (151, 240) on span#number-button
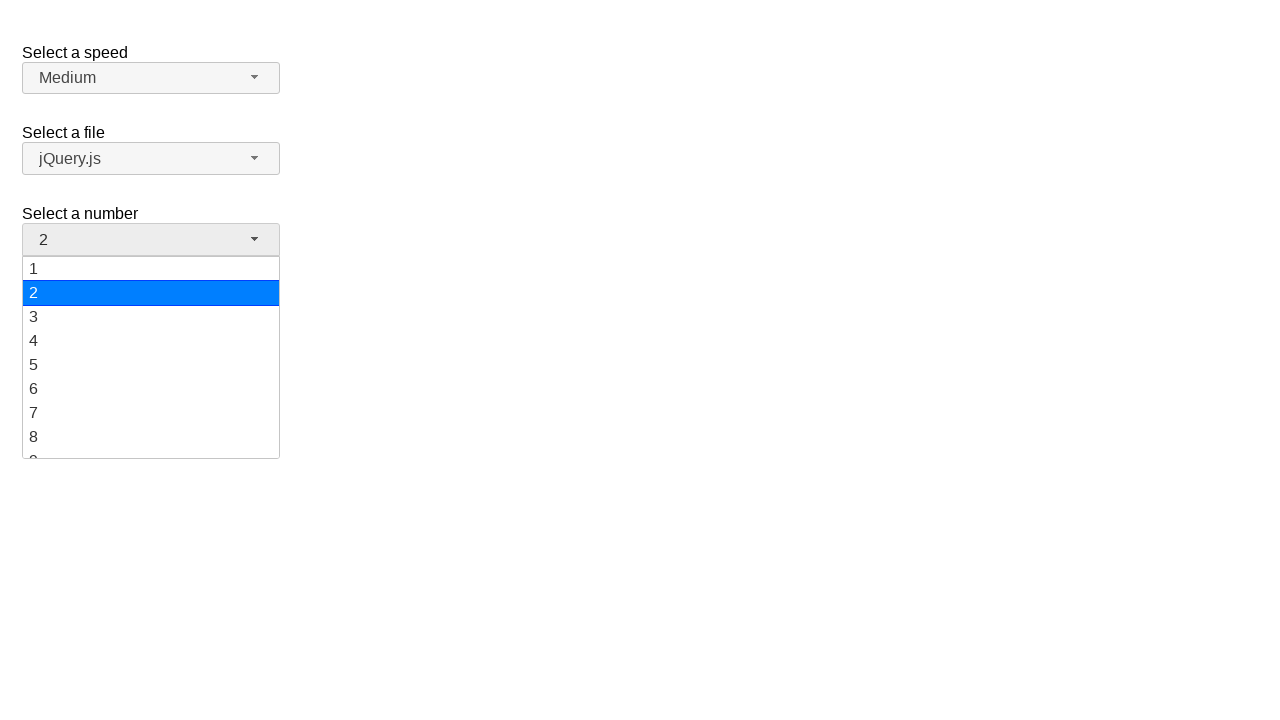

Dropdown menu options loaded and became visible
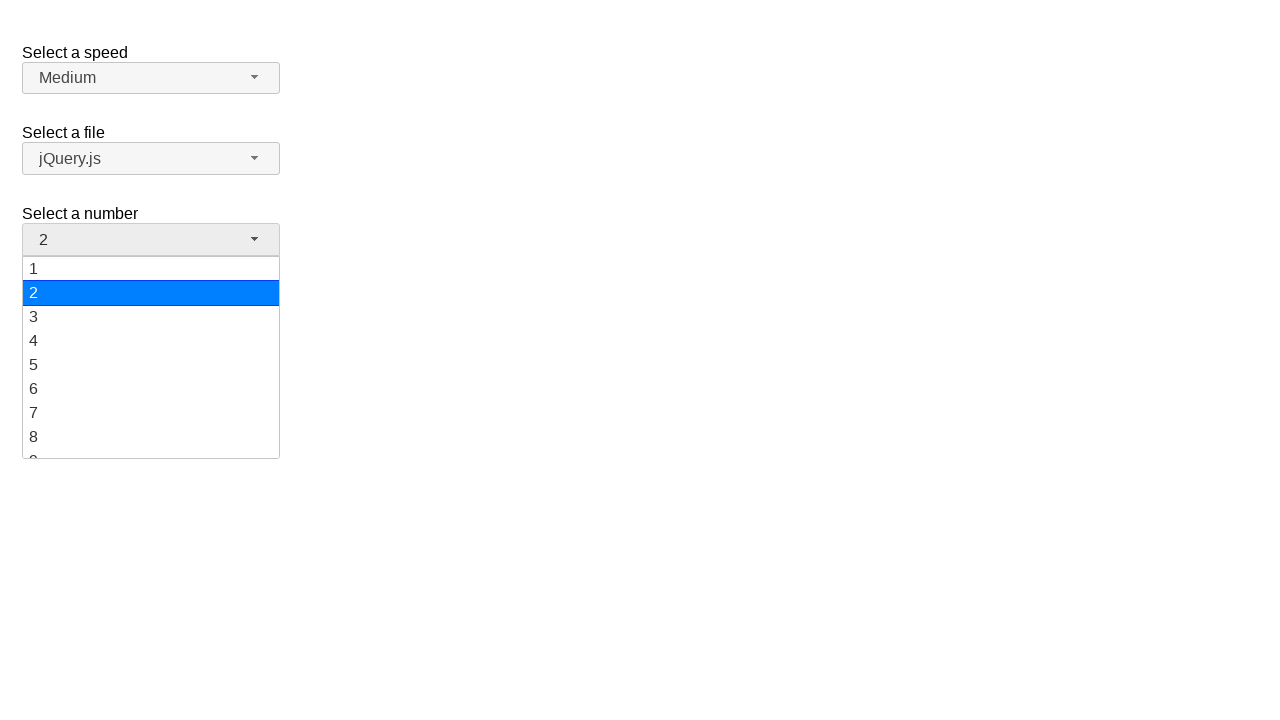

Selected value '19' from the jQuery UI custom dropdown menu at (151, 445) on ul#number-menu li:has-text('19')
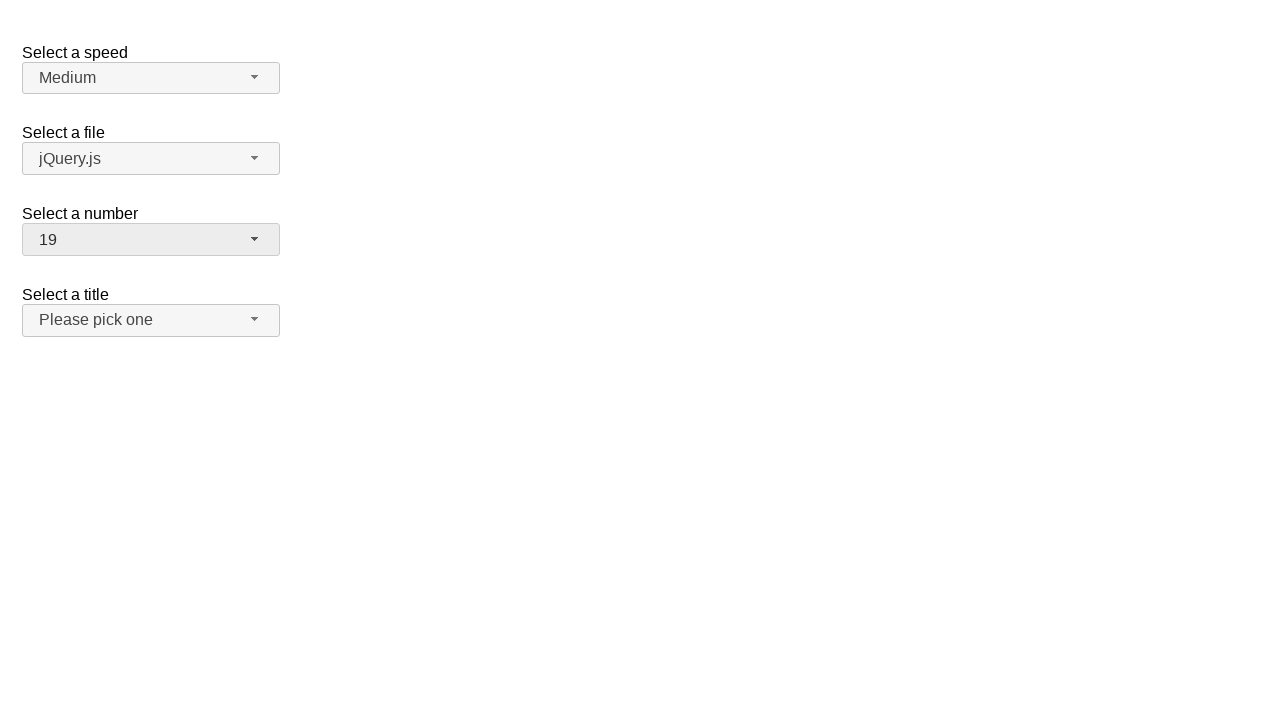

Verified that '19' was successfully selected in the dropdown
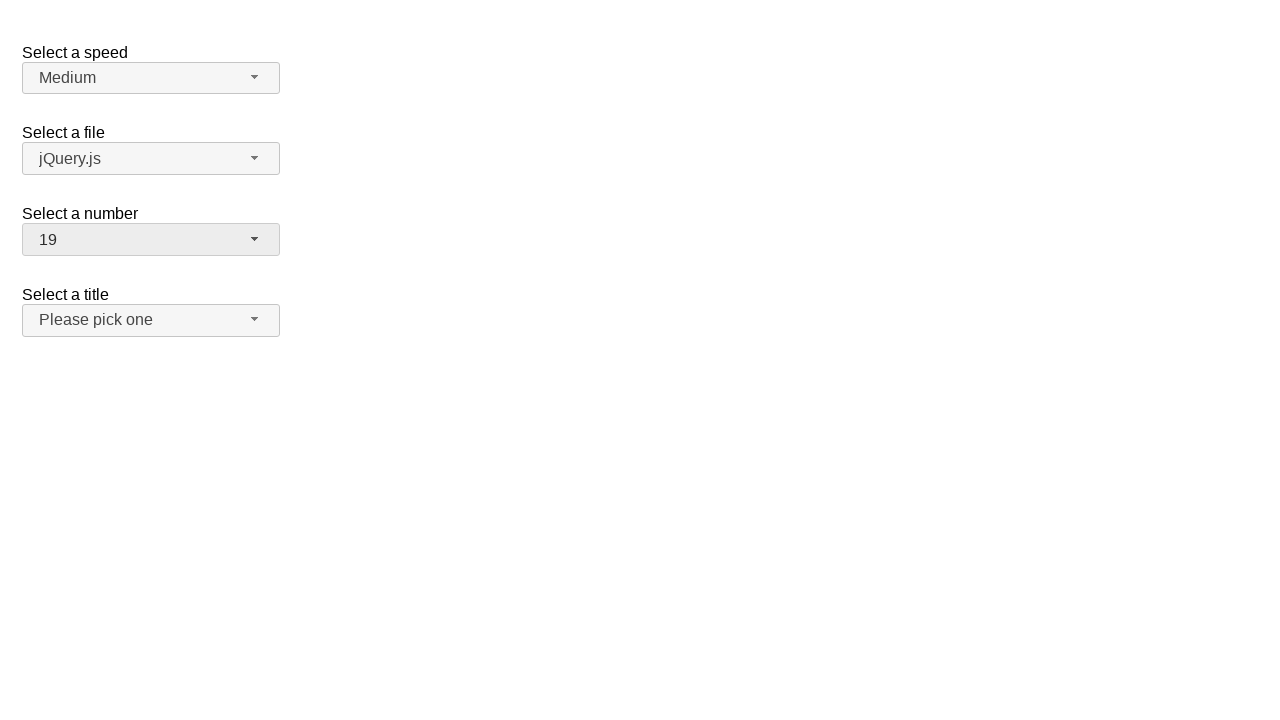

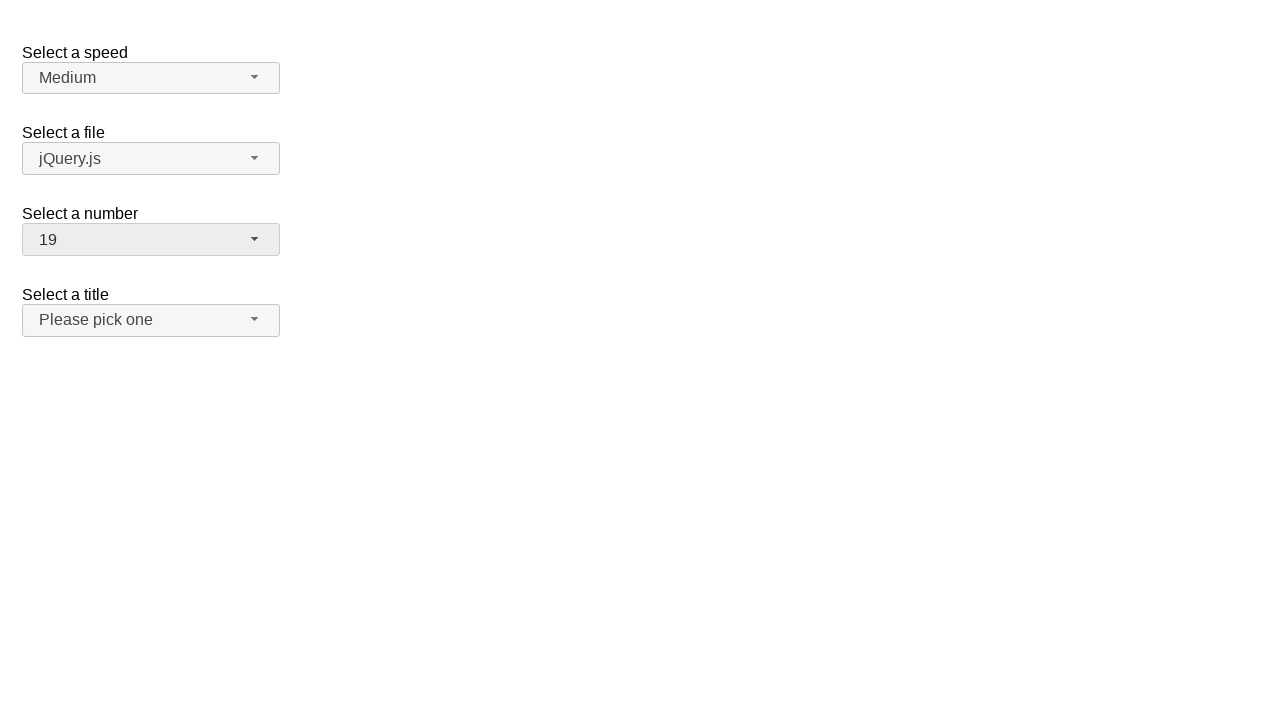